Tests JavaScript alert handling by clicking a button that triggers an alert and then accepting the alert dialog

Starting URL: https://demoqa.com/alerts

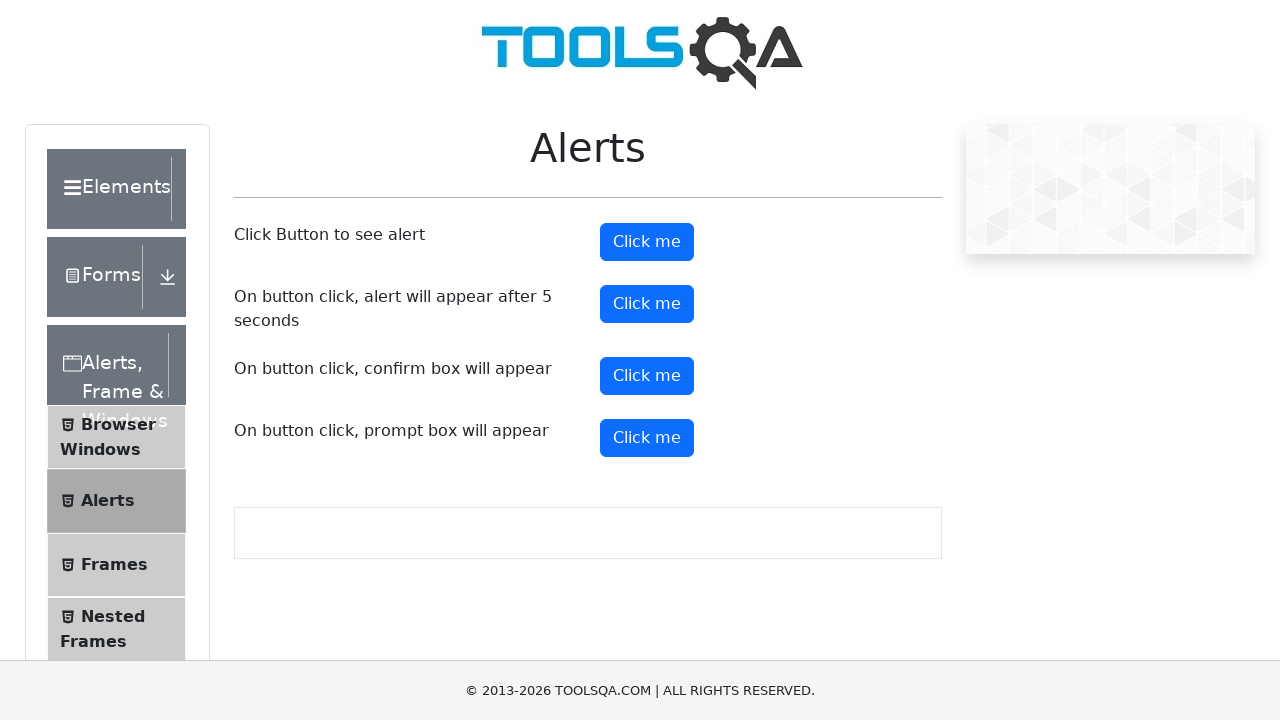

Clicked alert button to trigger JavaScript alert at (647, 242) on #alertButton
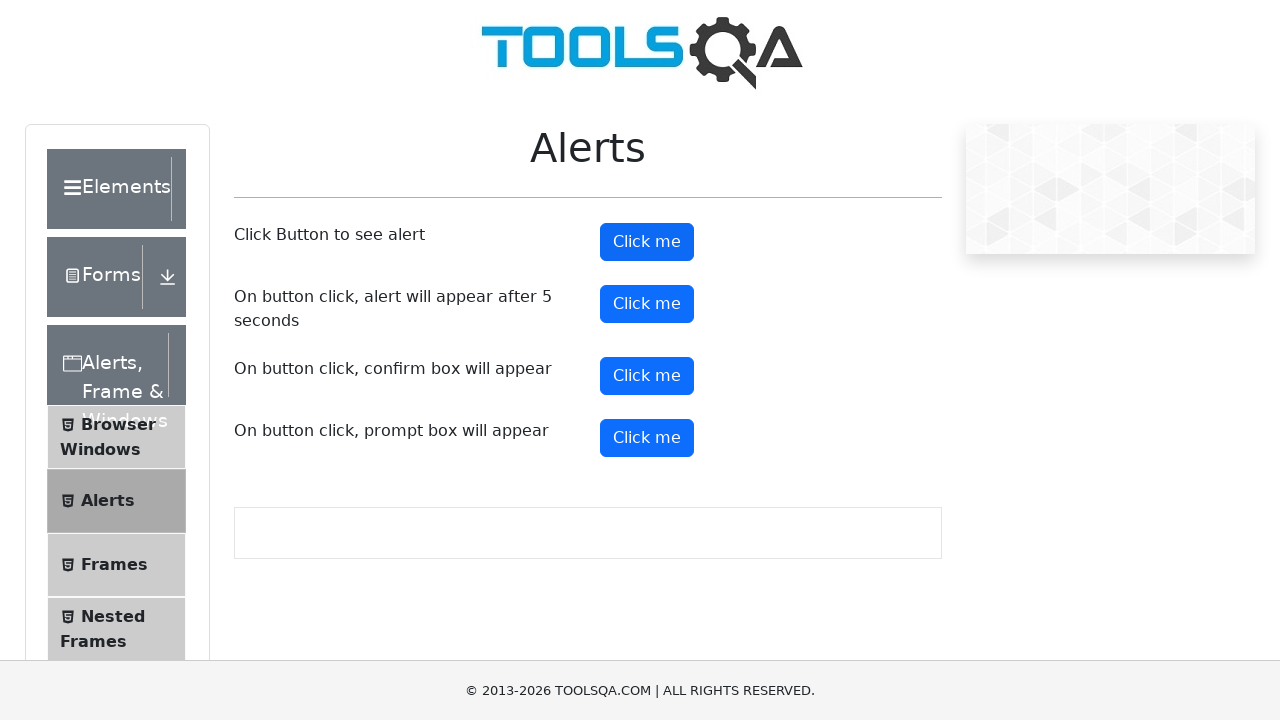

Set up dialog handler to accept alerts
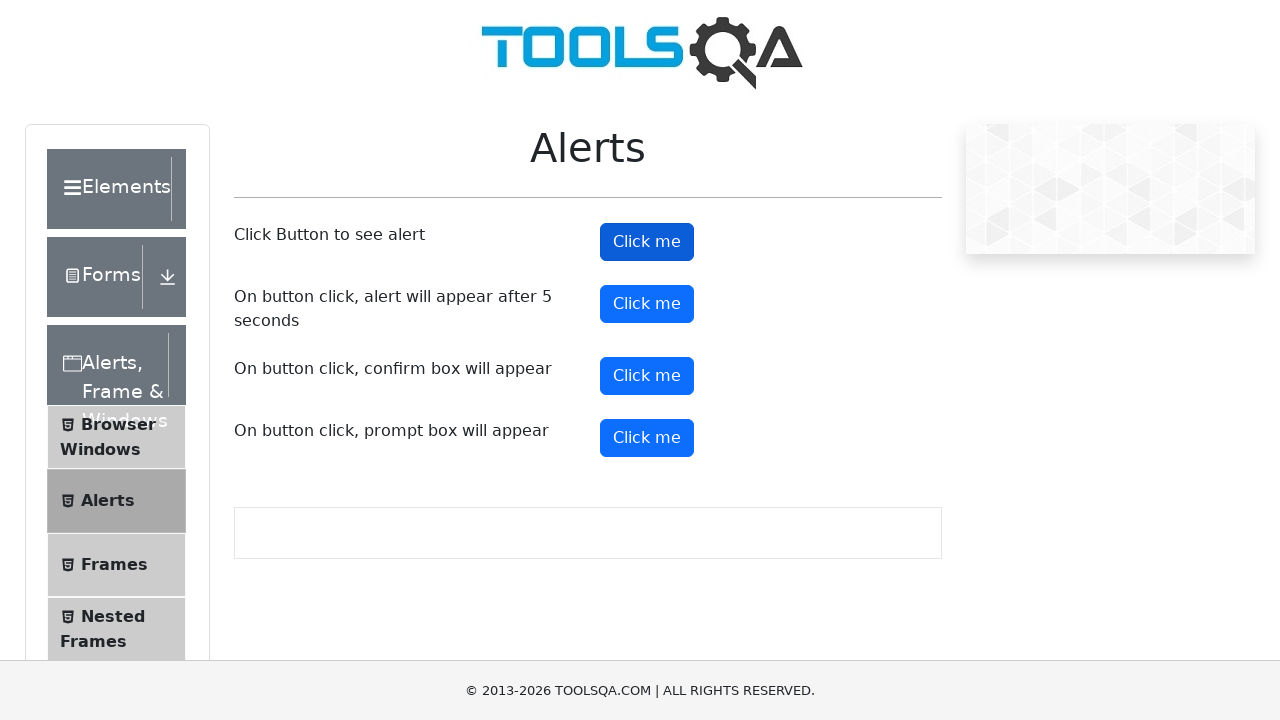

Registered custom dialog handler with message logging
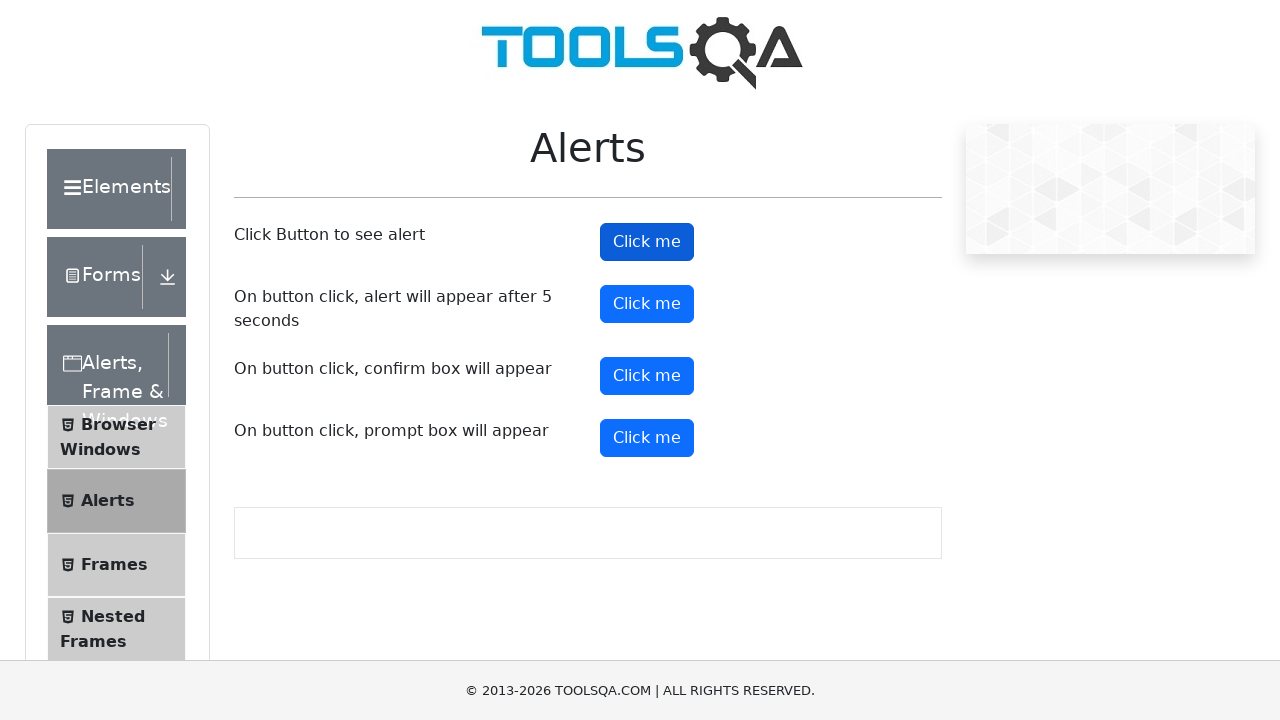

Clicked alert button again and accepted the alert dialog at (647, 242) on #alertButton
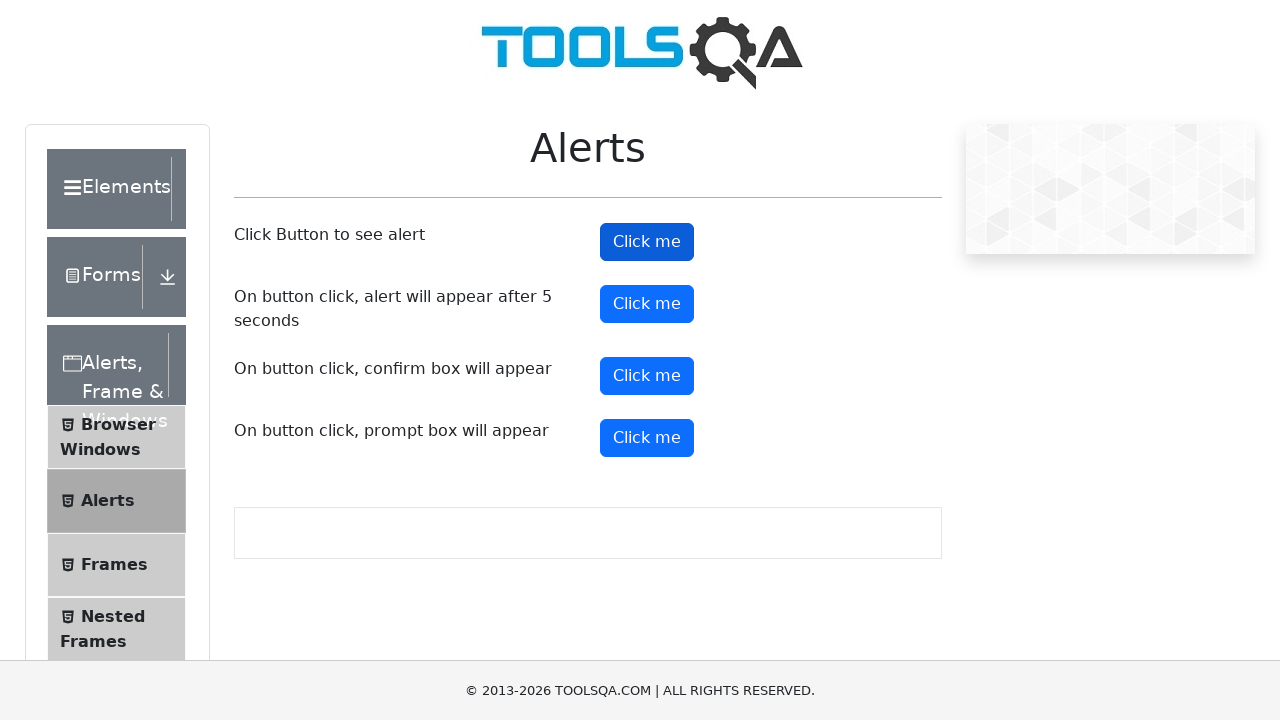

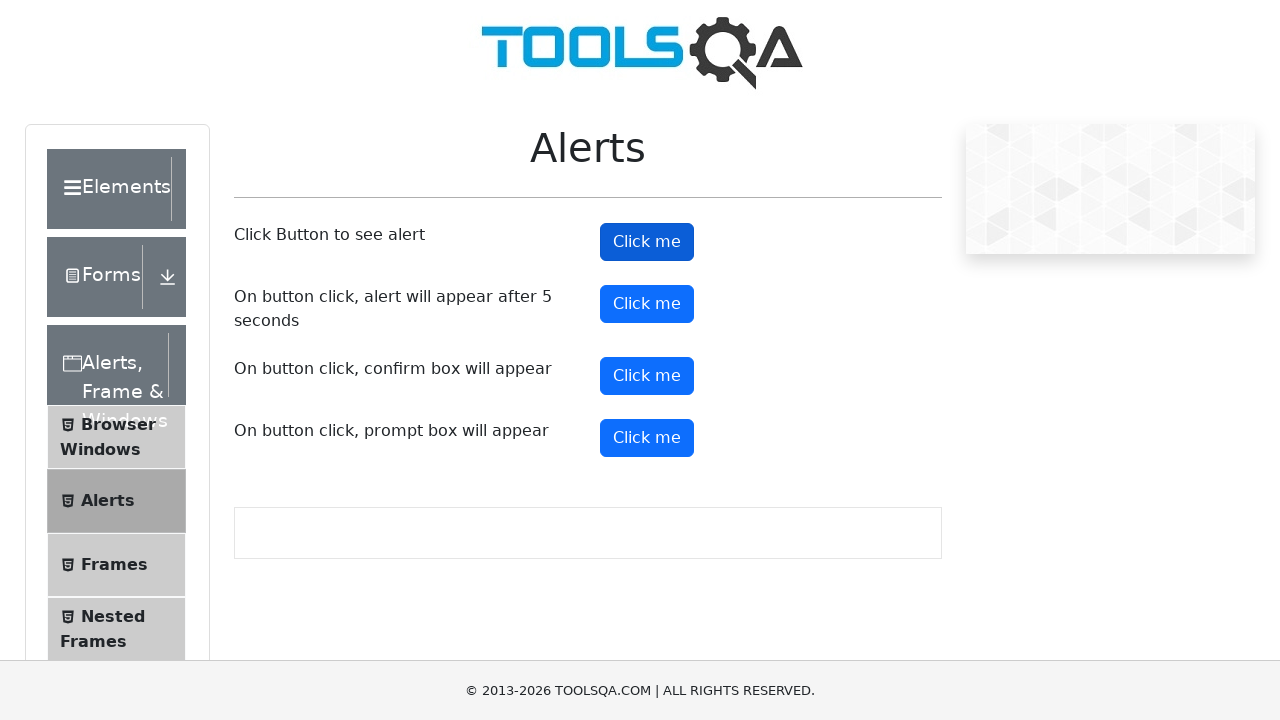